Tests login form validation for empty credentials, checking both empty username and empty password error messages

Starting URL: https://www.saucedemo.com/

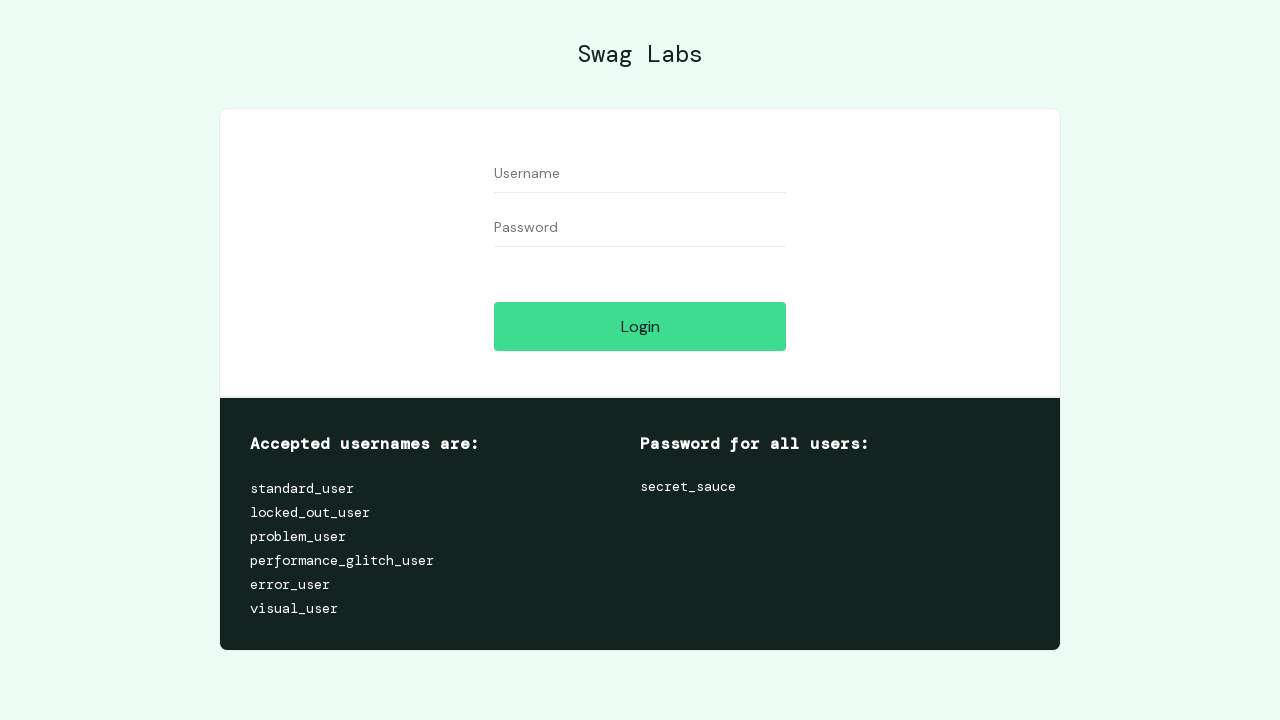

Clicked login button with empty username and password fields at (640, 326) on #login-button
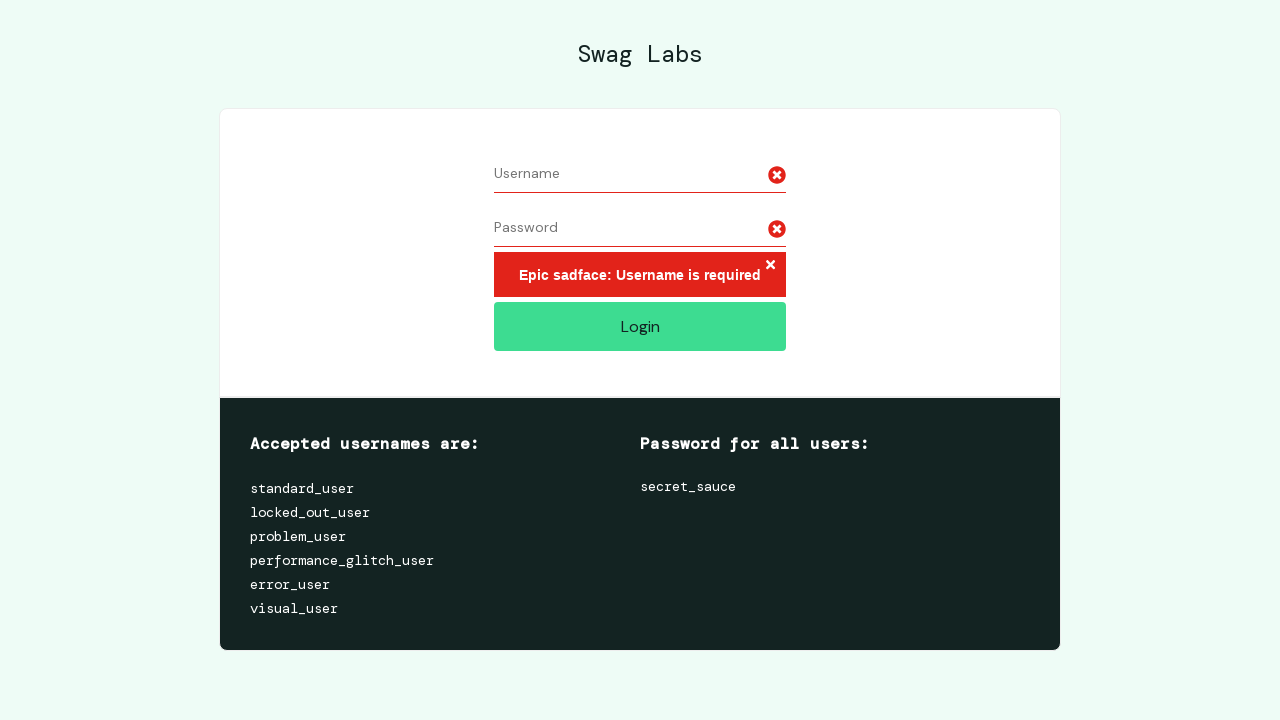

Username required error message appeared
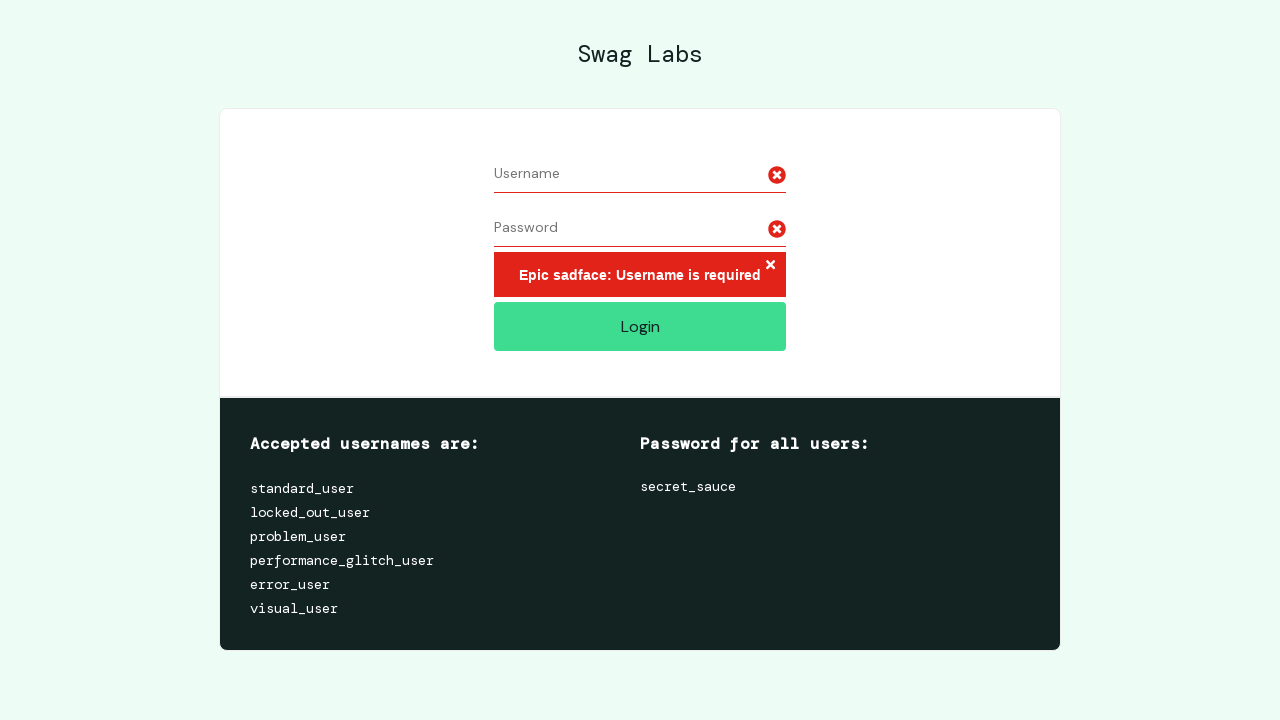

Located username error message element
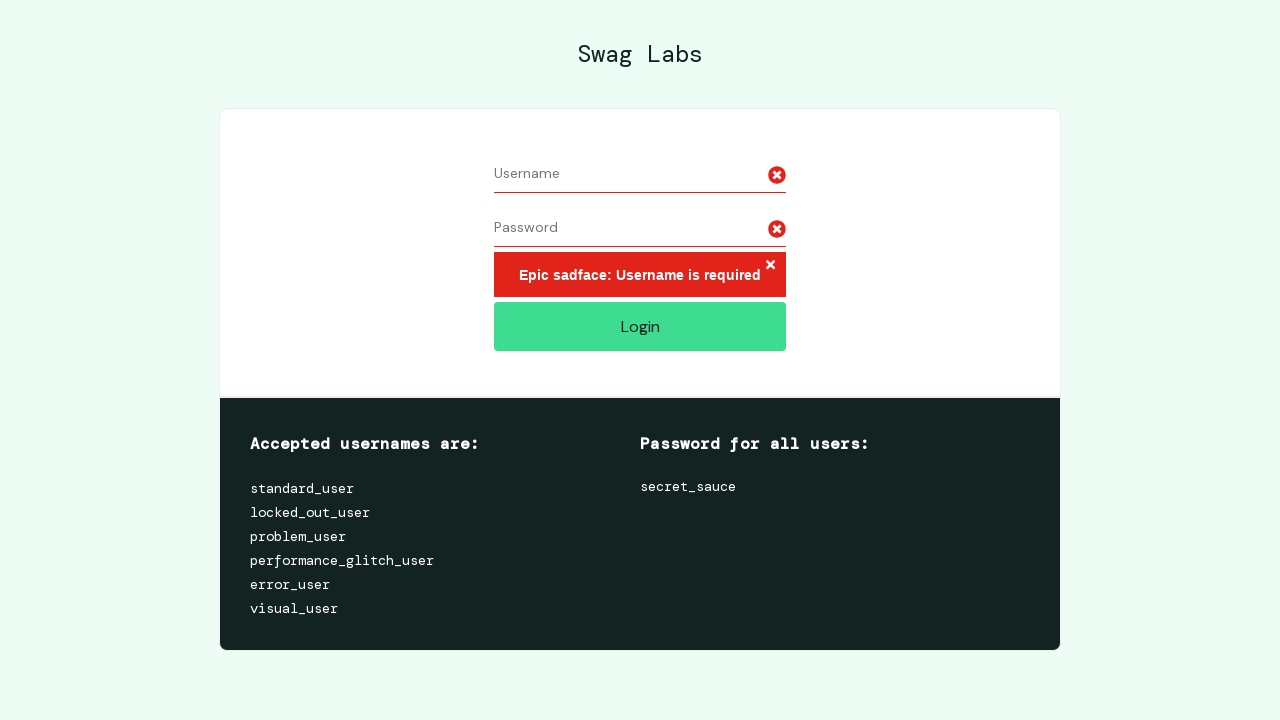

Verified username required error message content
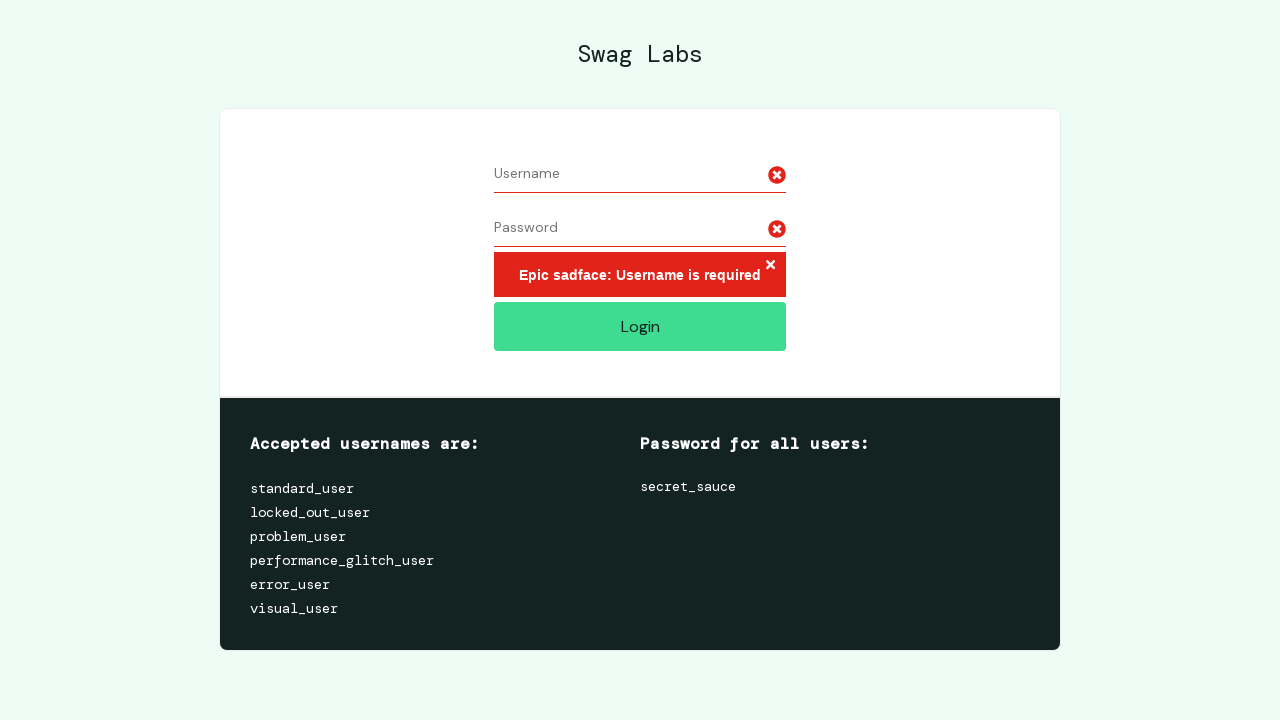

Filled username field with 'testuser123' on #user-name
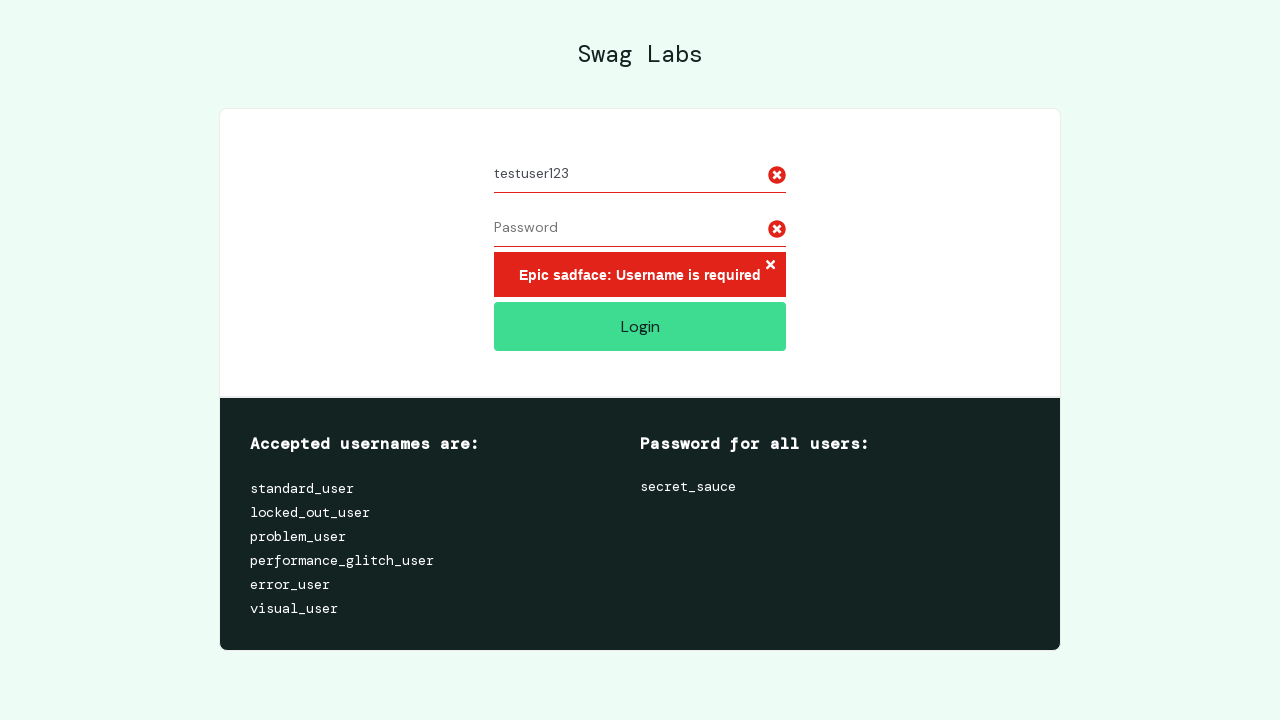

Cleared password field to leave it empty on #password
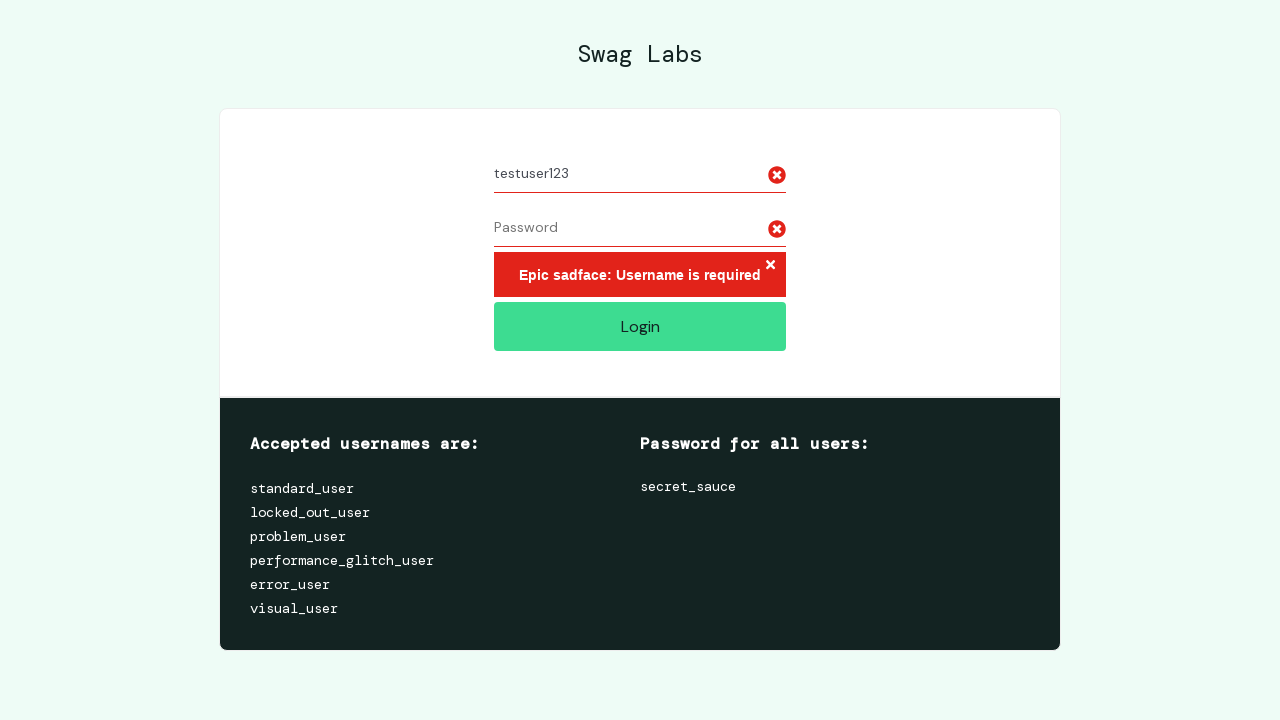

Clicked login button with empty password field at (640, 326) on #login-button
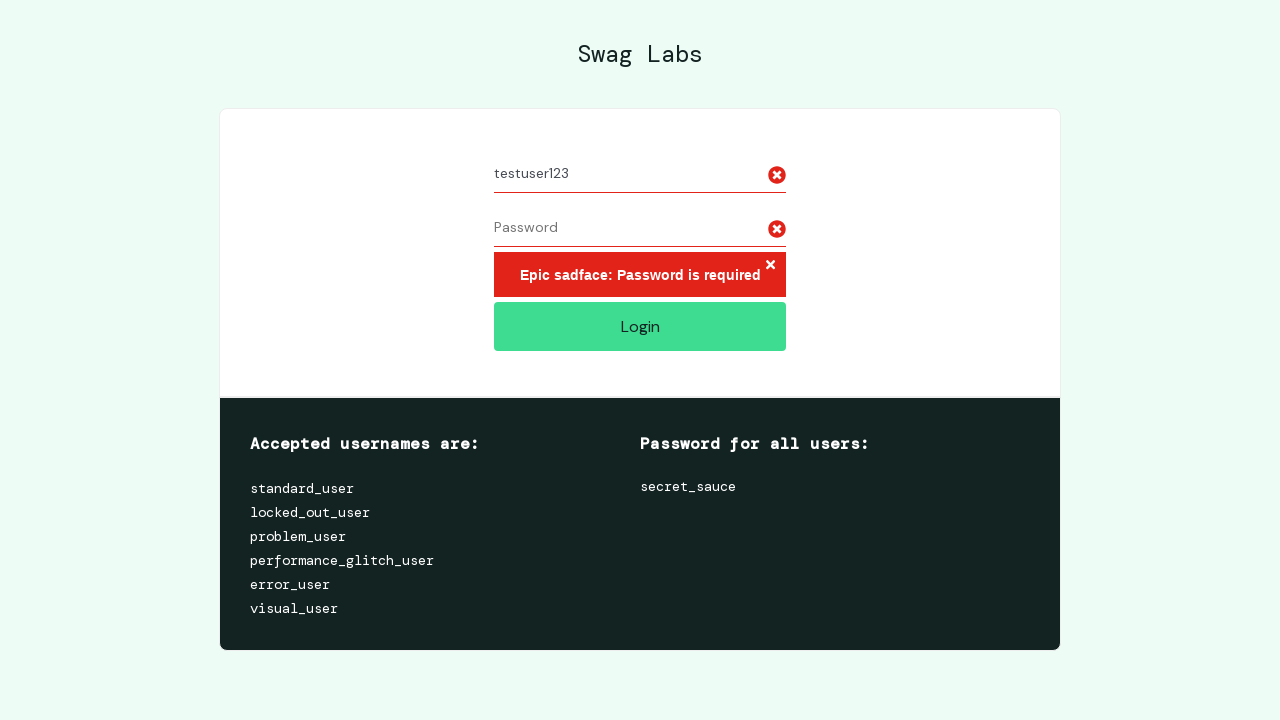

Password required error message appeared
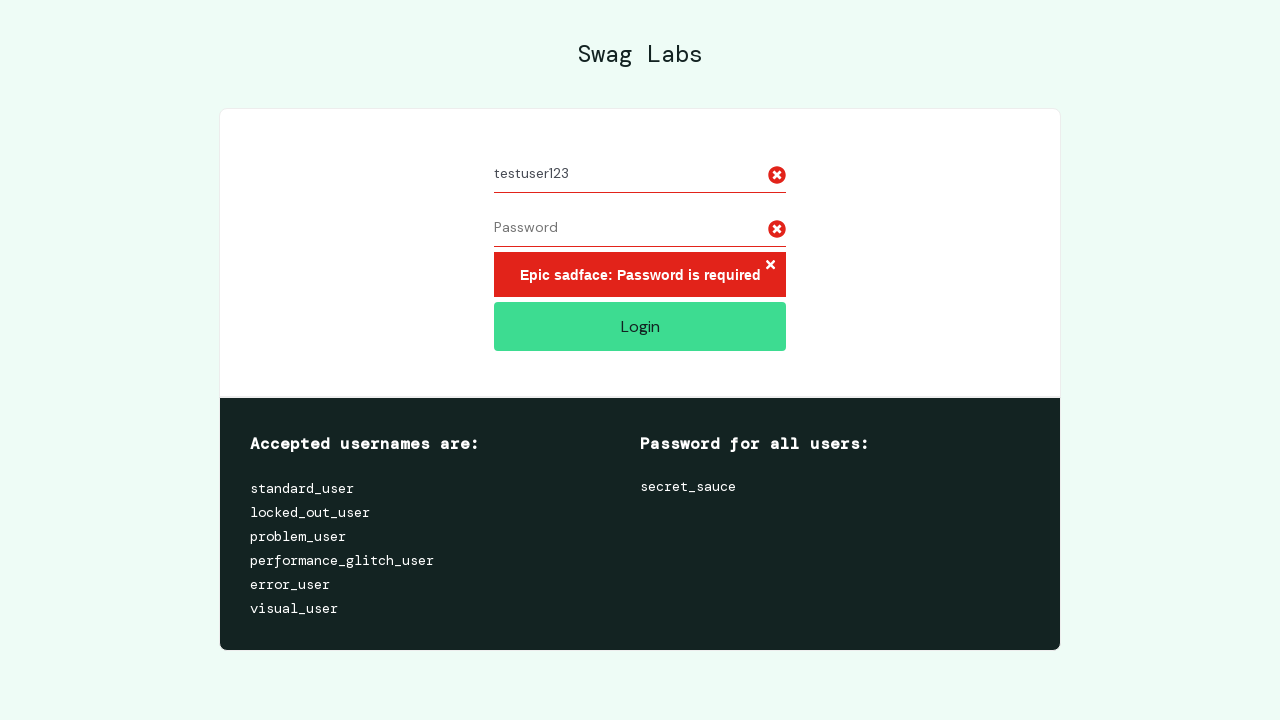

Located password error message element
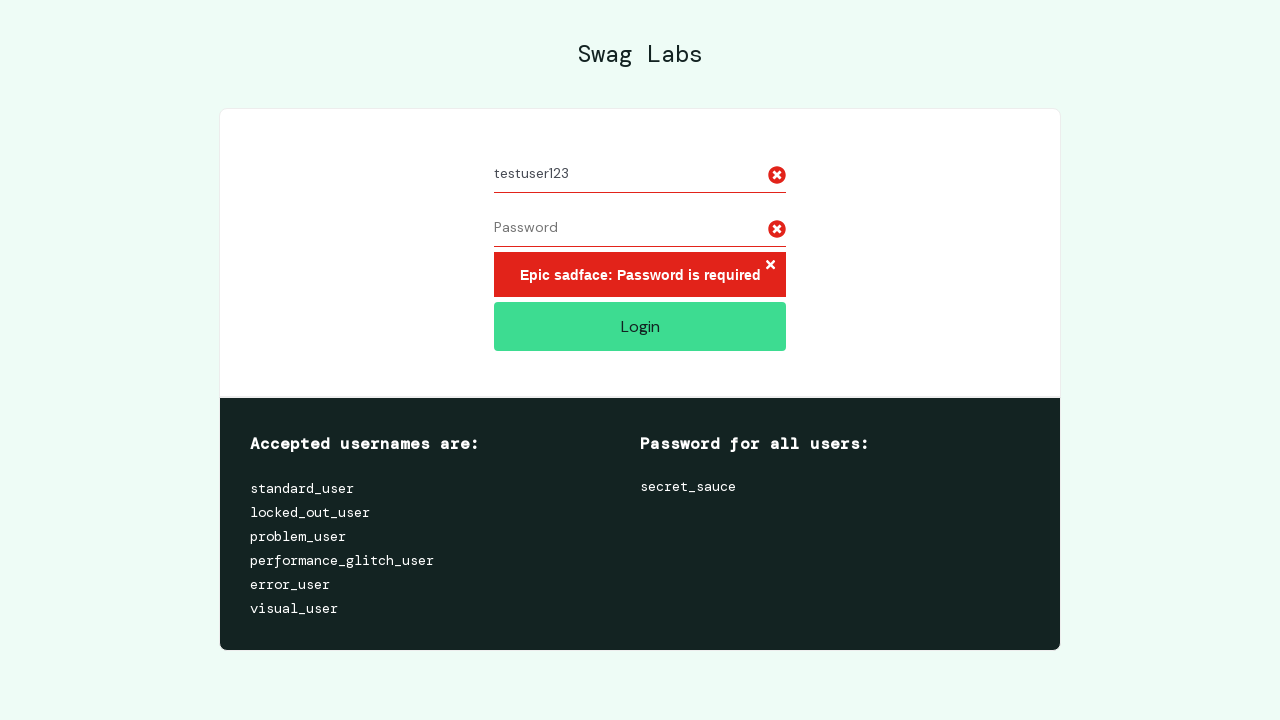

Verified password required error message content
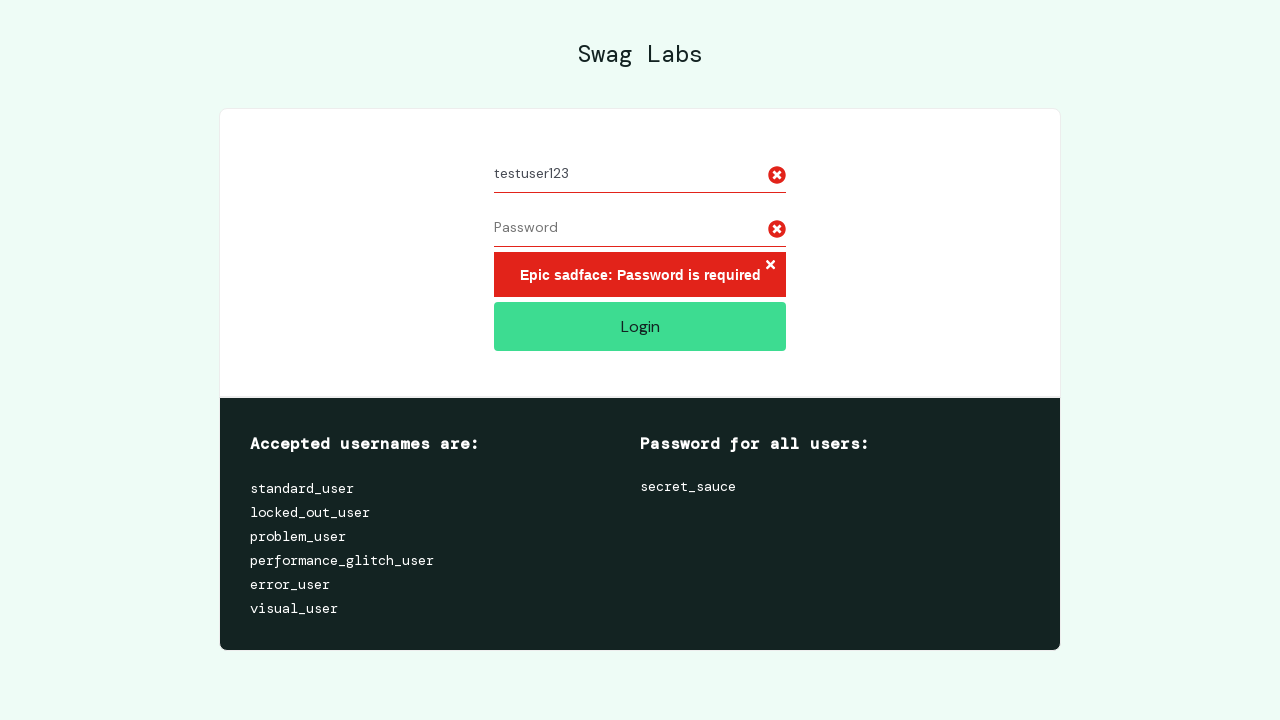

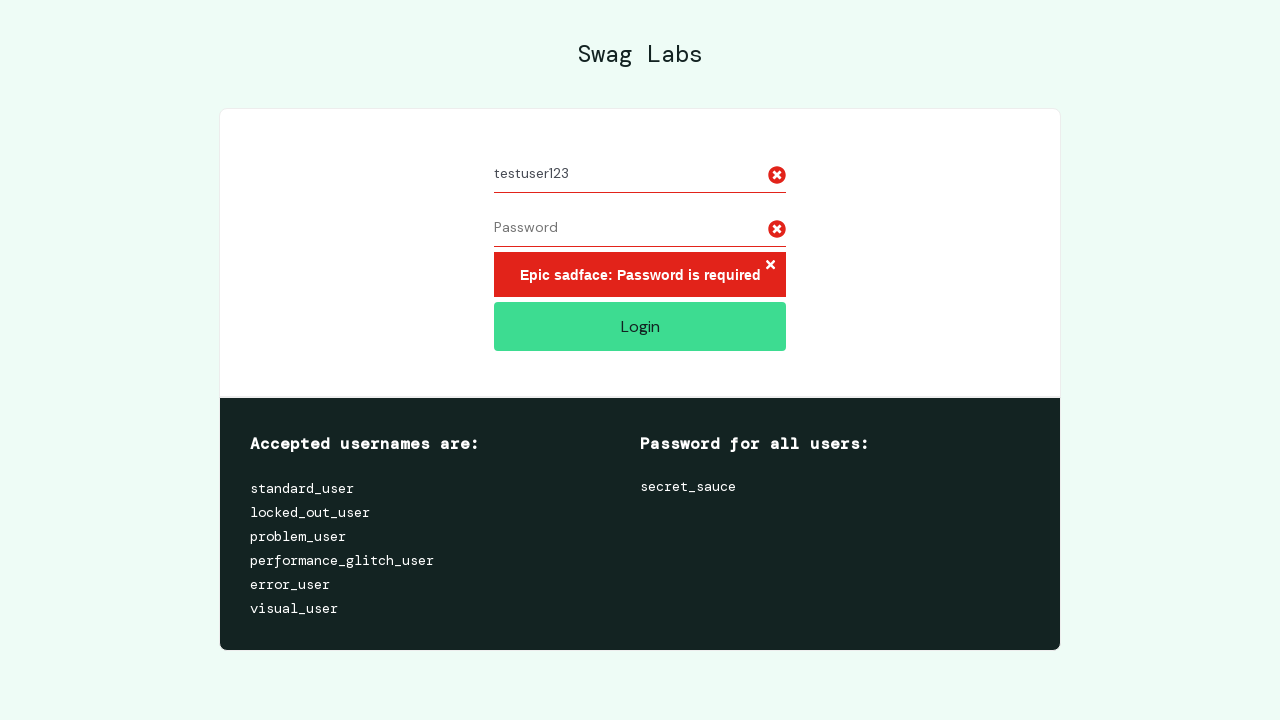